Tests iframe handling by switching between two frames on a demo page, reading text content from each frame's heading element, and performing scroll actions.

Starting URL: https://demoqa.com/frames

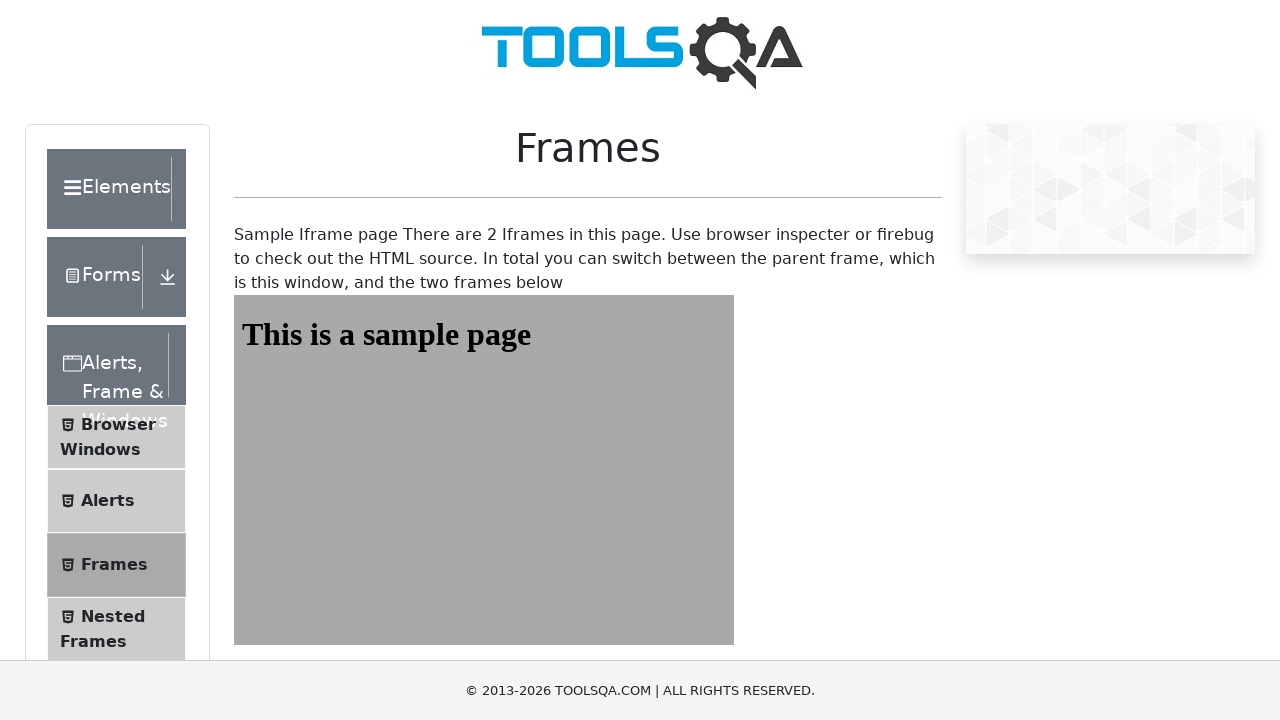

Waited for iframe elements to load on the page
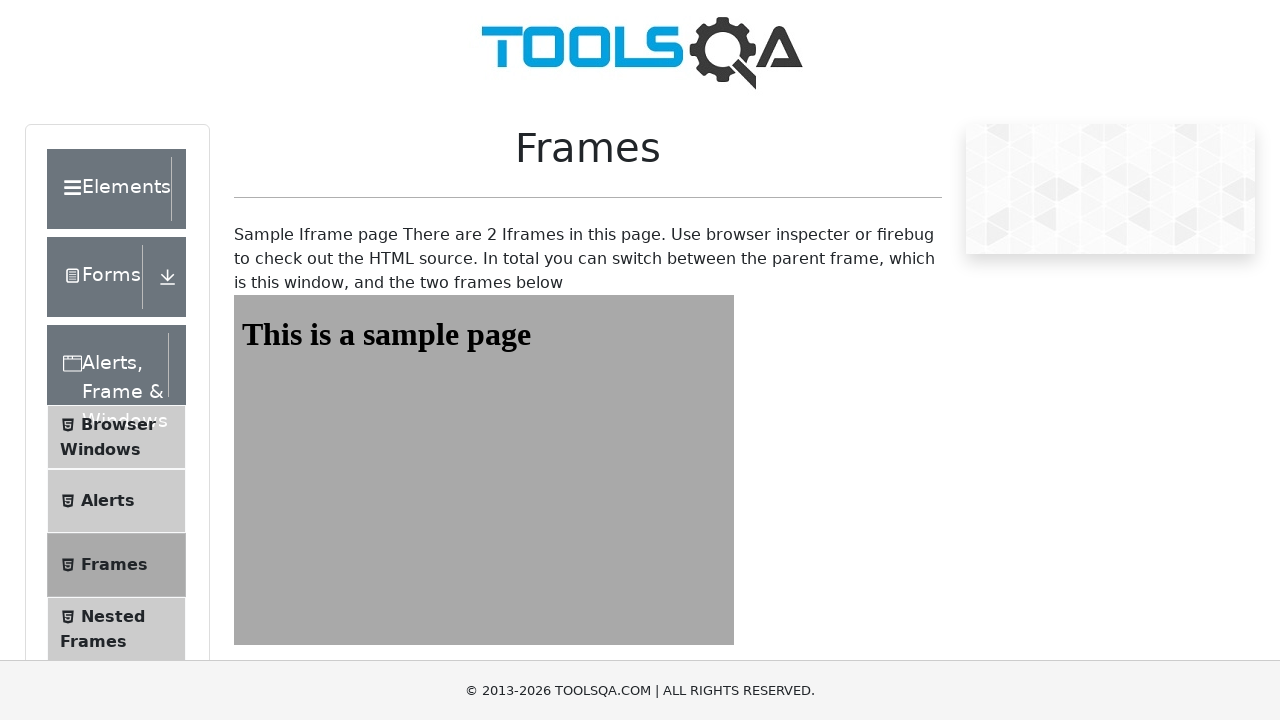

Found 5 iframe elements on the page
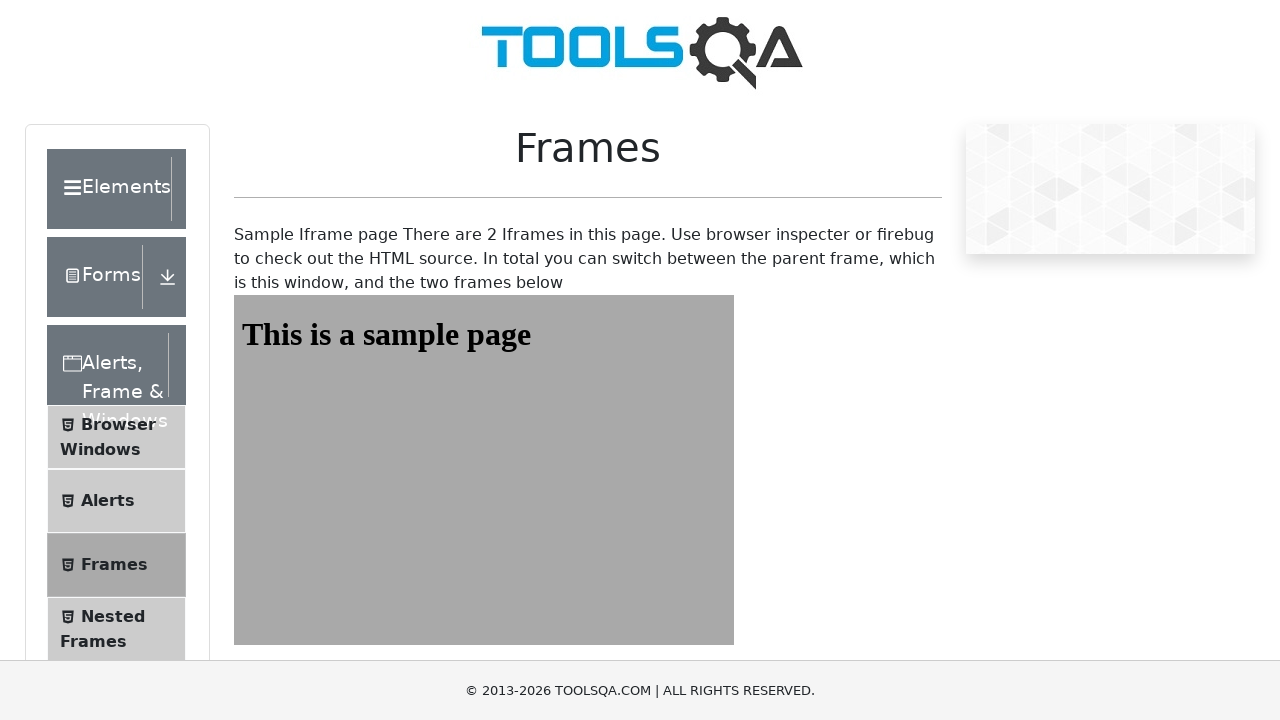

Switched to frame1 and read heading text: 'This is a sample page'
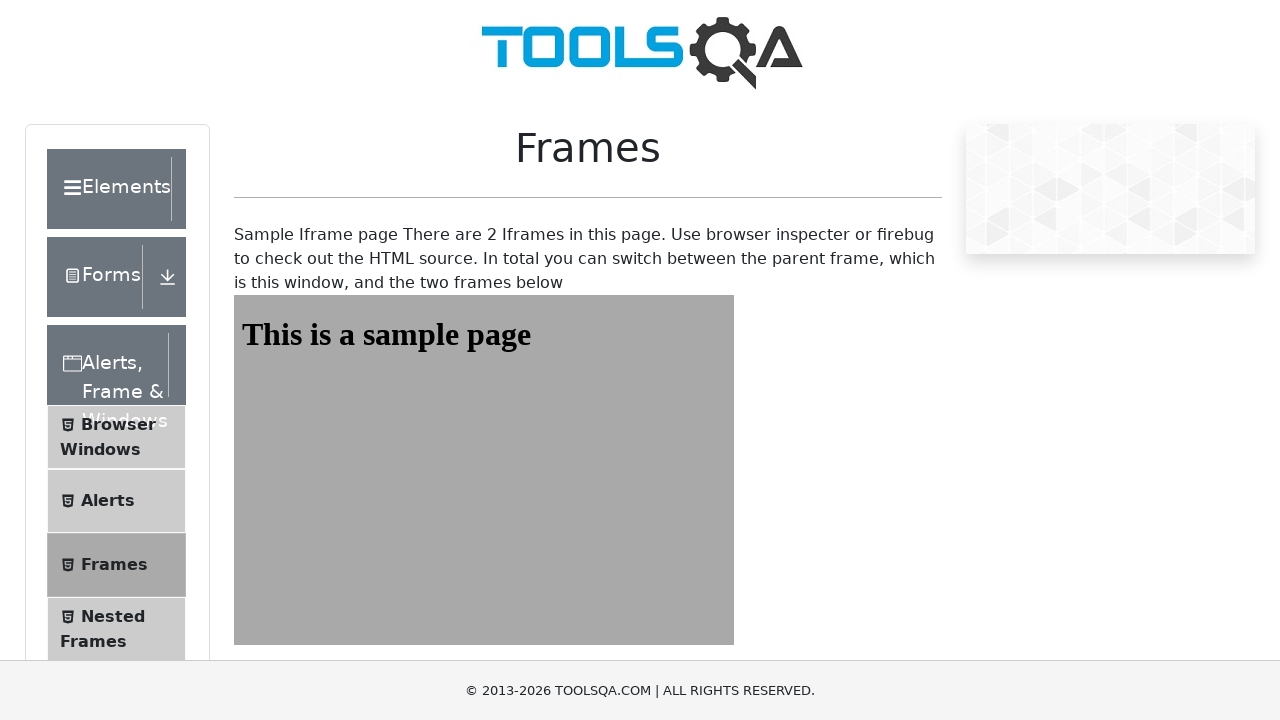

Scrolled down 500px on main page to view frame2
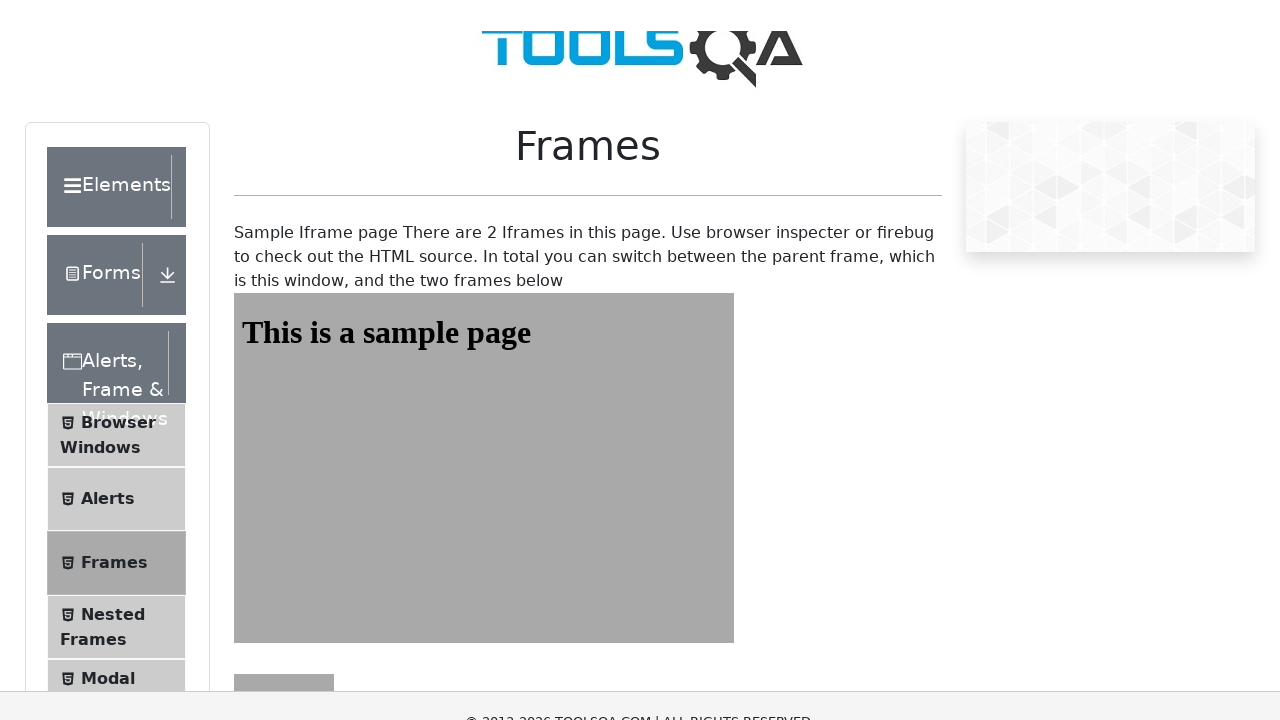

Switched to frame2 and read heading text: 'This is a sample page'
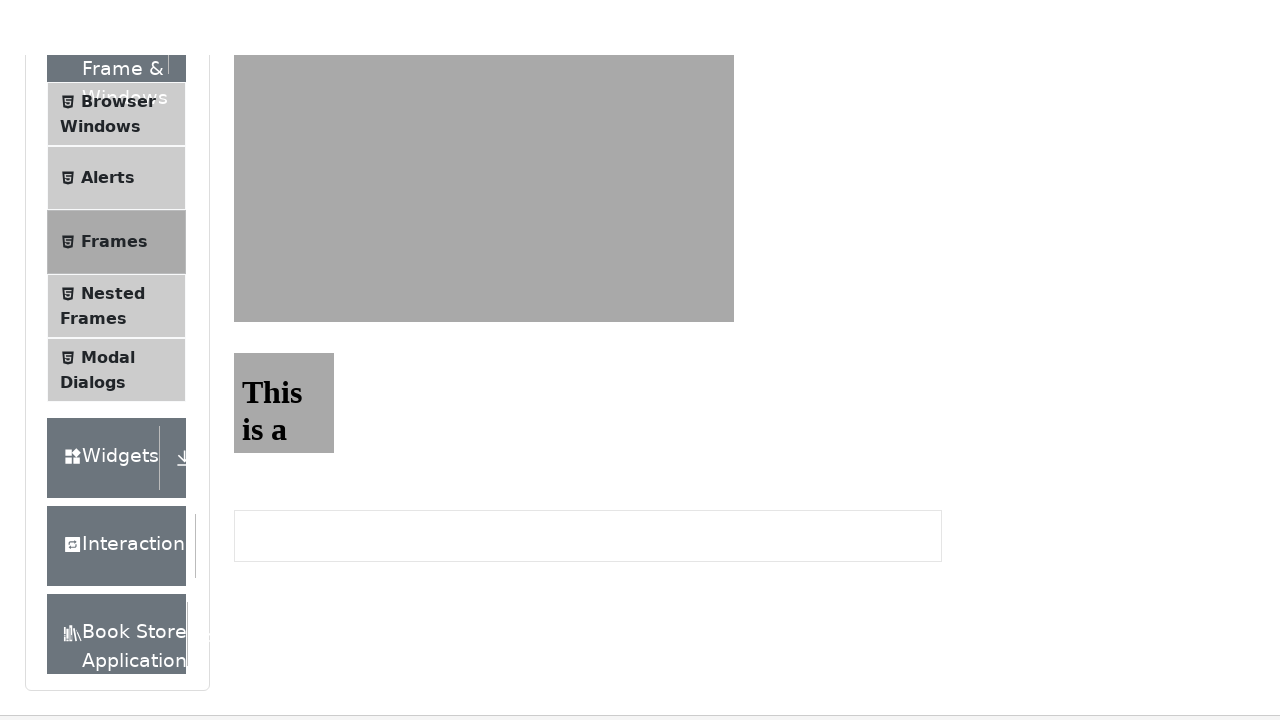

Scrolled down 10px within frame2 context
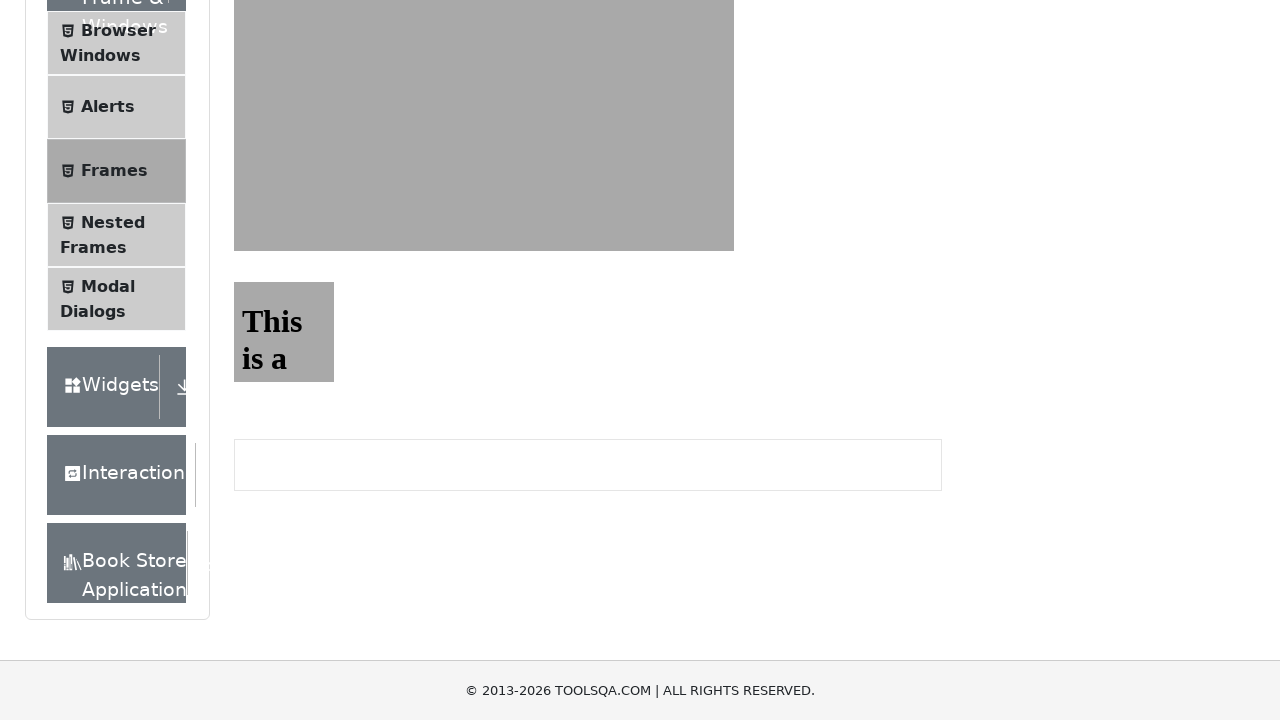

Scrolled right 5px within frame2 context
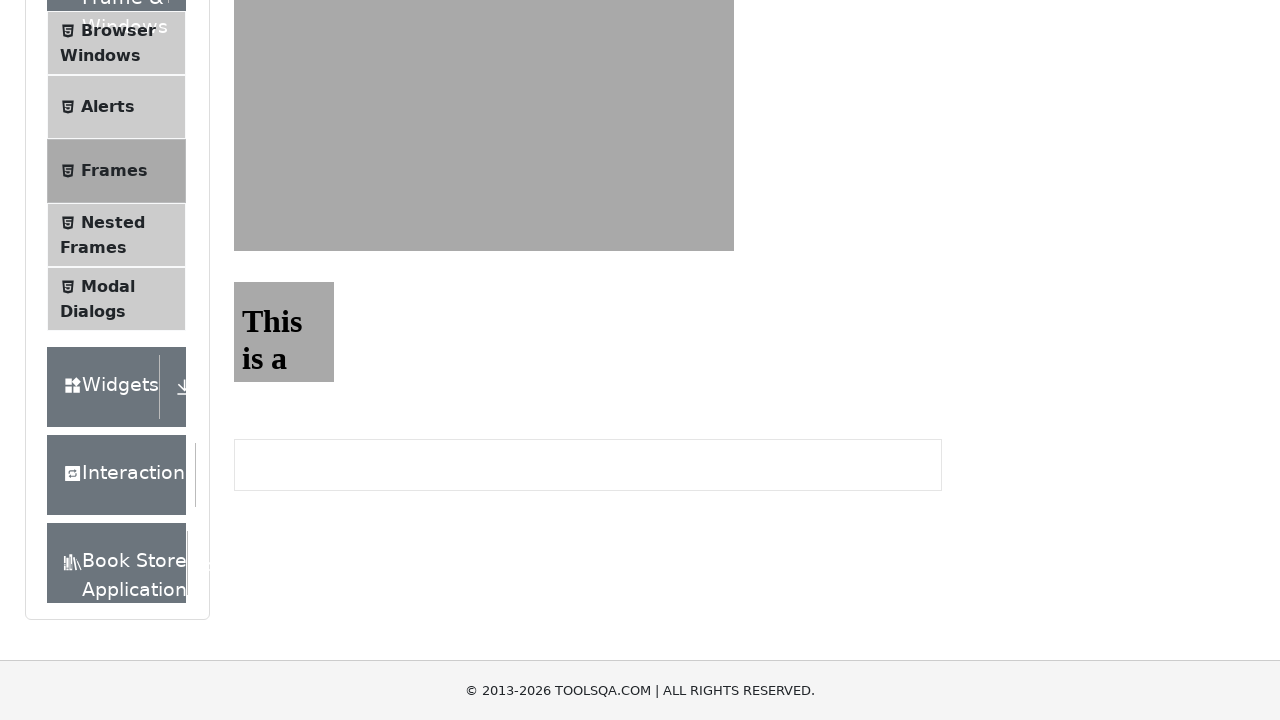

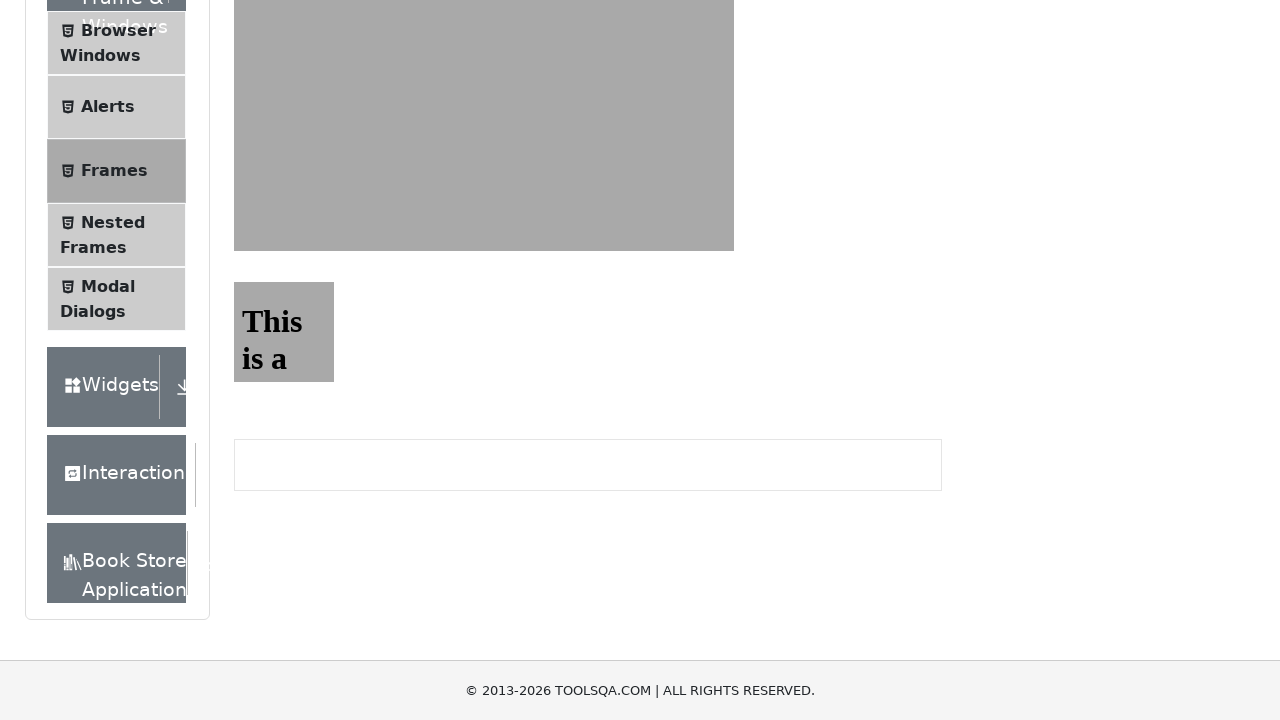